Tests clicking an animated button that moves and waiting for animation to complete

Starting URL: http://www.uitestingplayground.com/

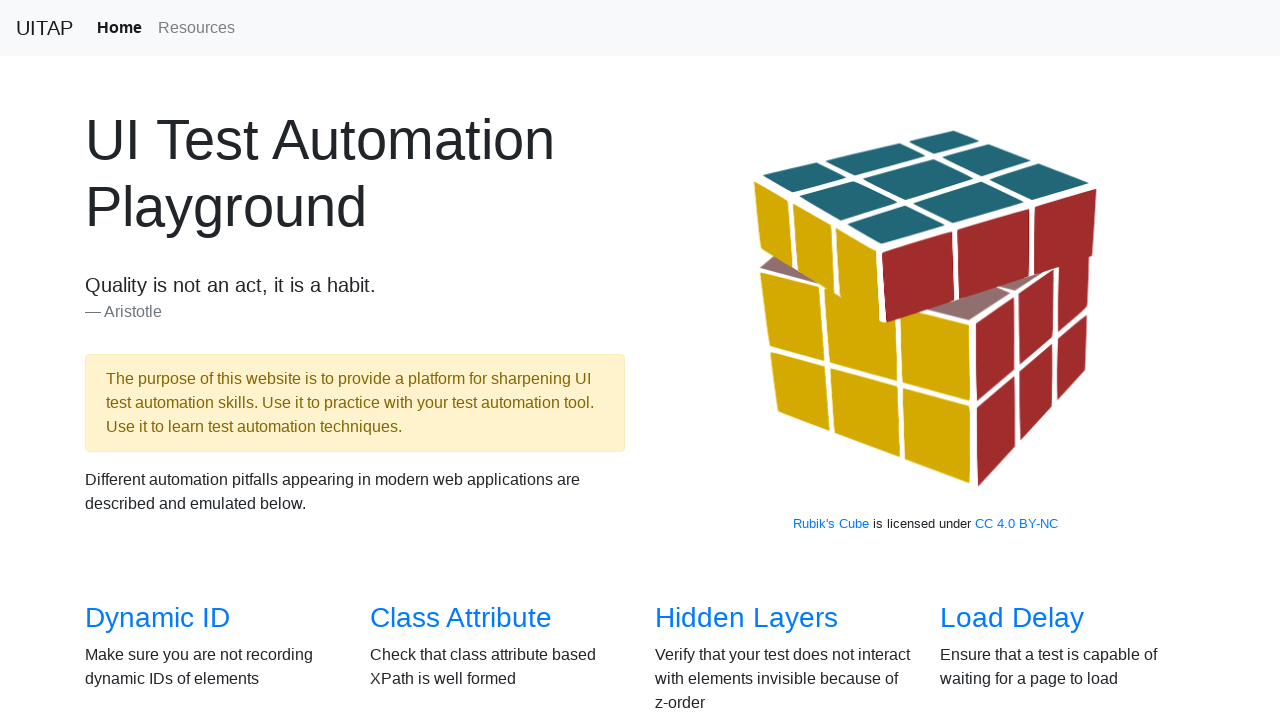

Clicked on Animated Button link at (190, 501) on internal:role=link[name="Animated Button"i]
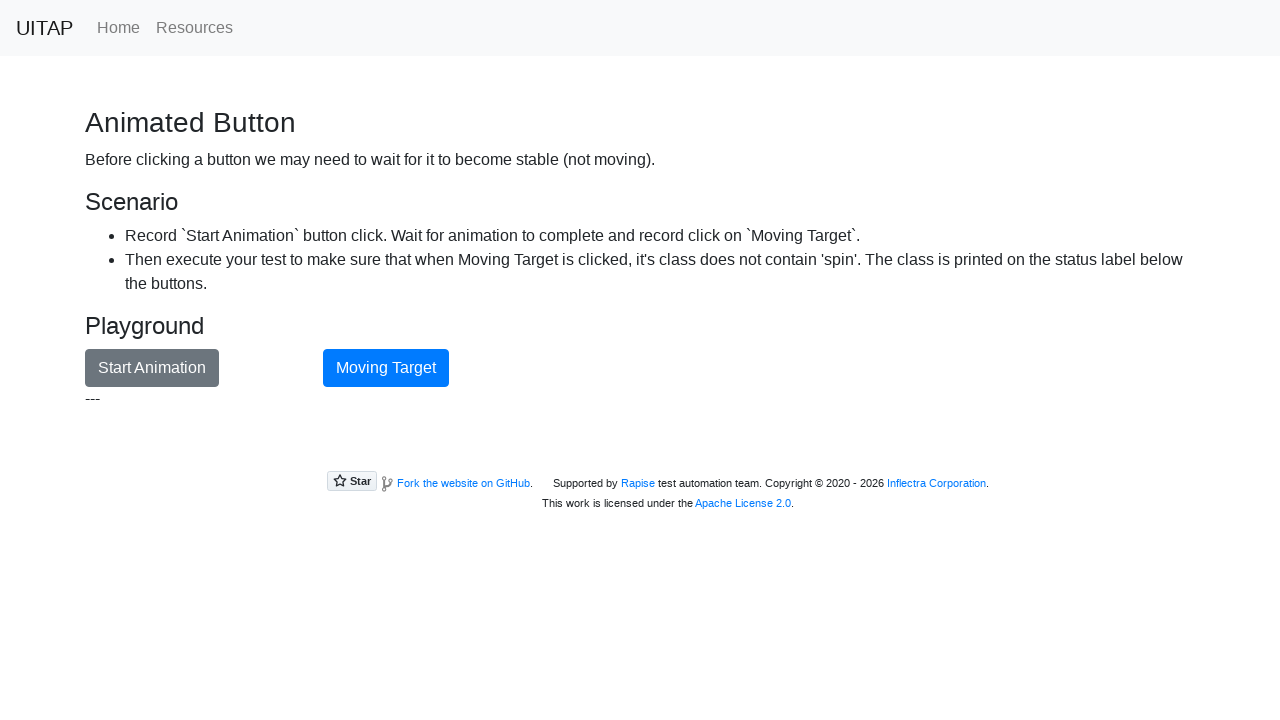

Clicked Start Animation button at (152, 368) on internal:role=button[name="Start Animation"i]
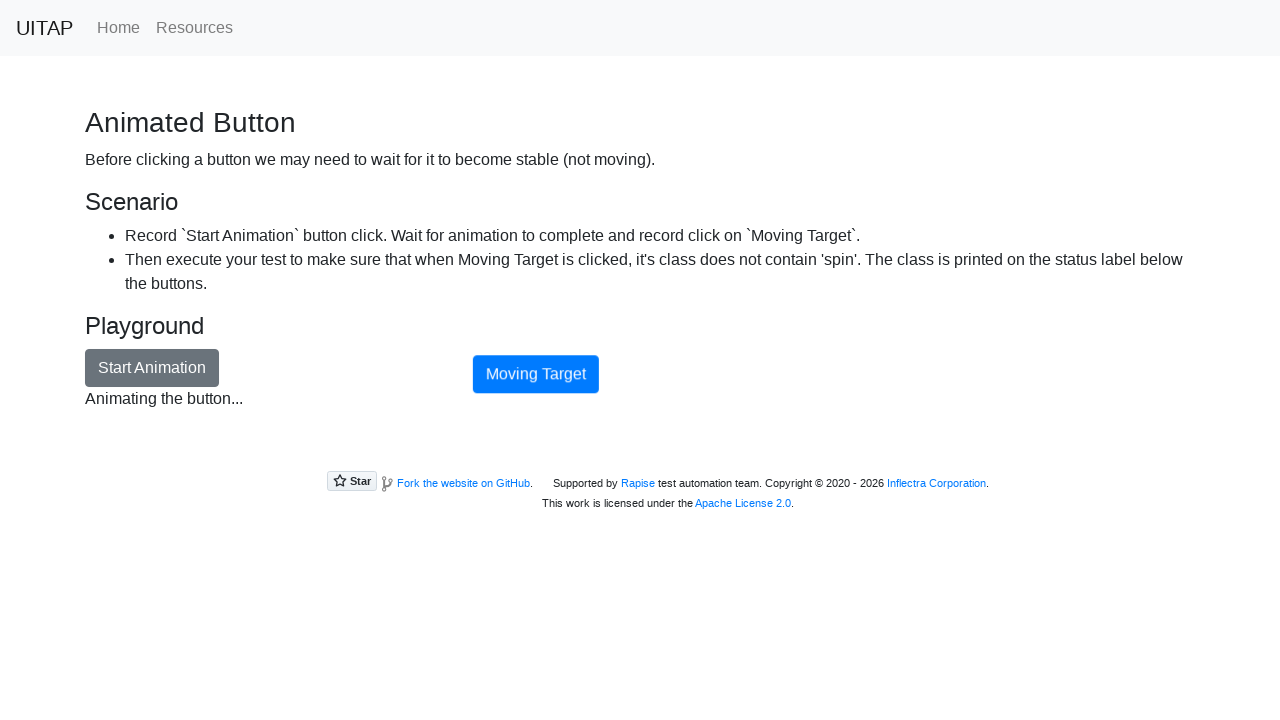

Checked moving target class: btn btn-primary spin
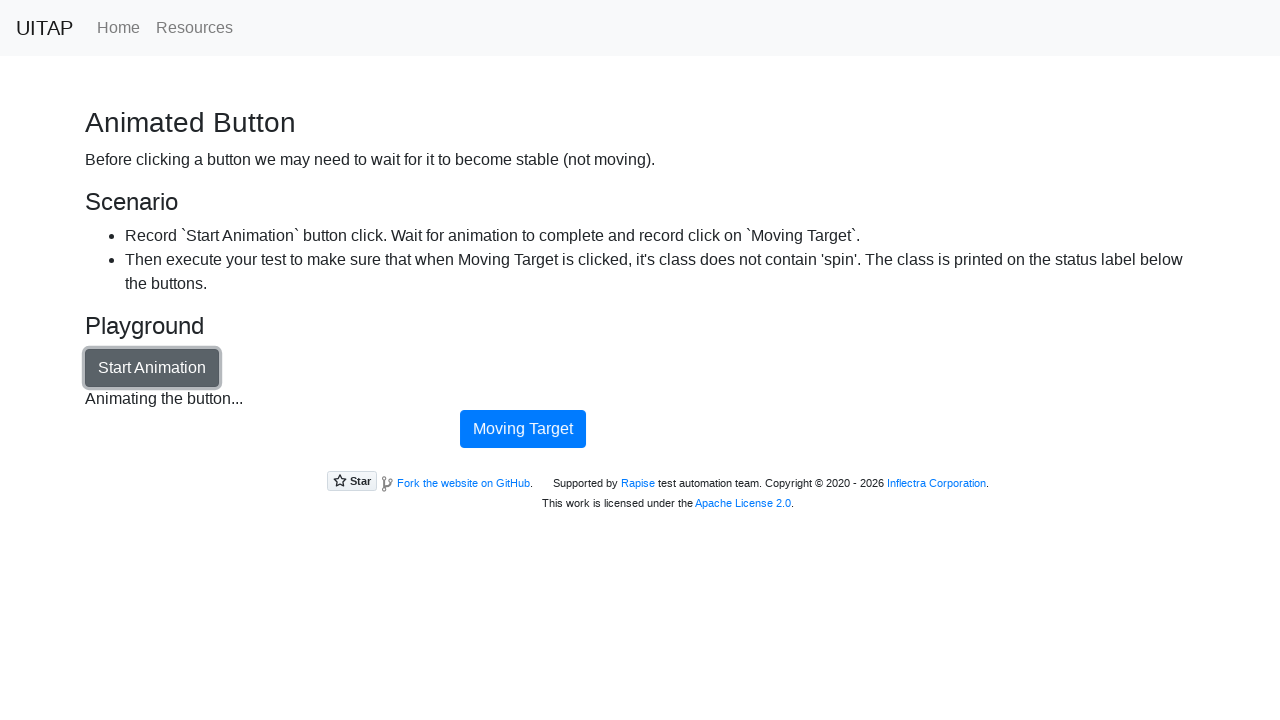

Checked moving target class: btn btn-primary spin
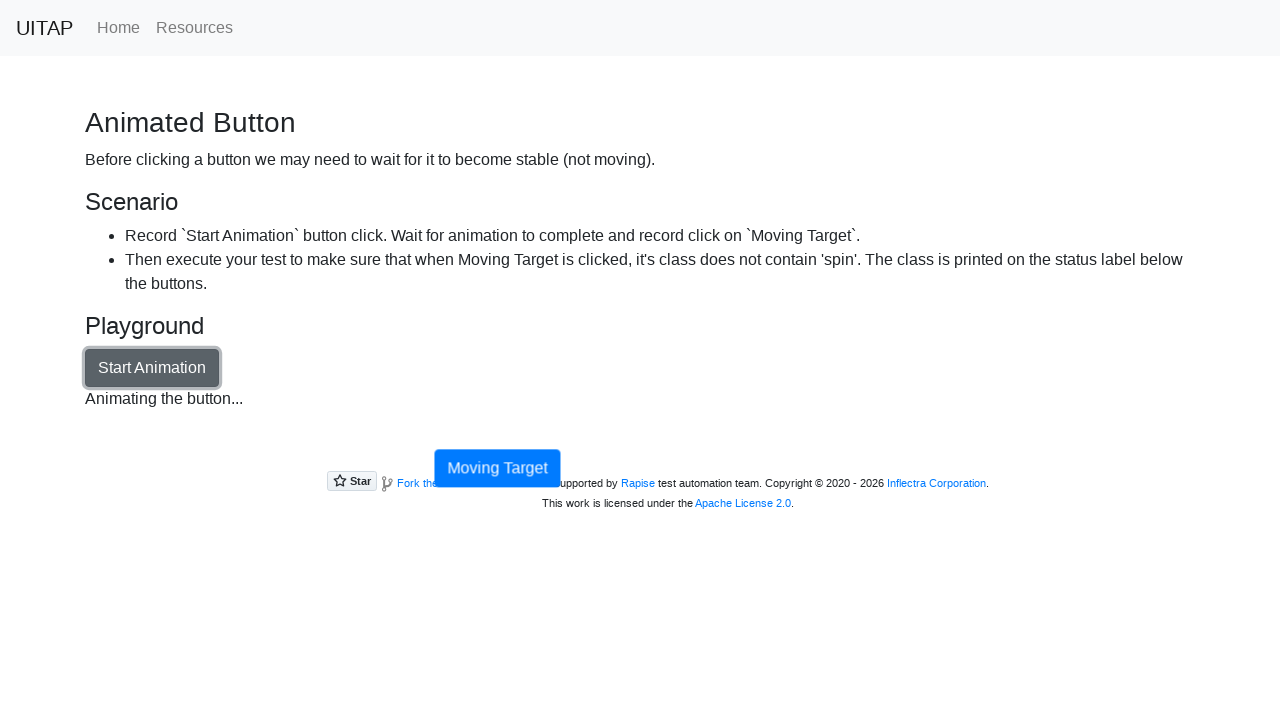

Checked moving target class: btn btn-primary spin
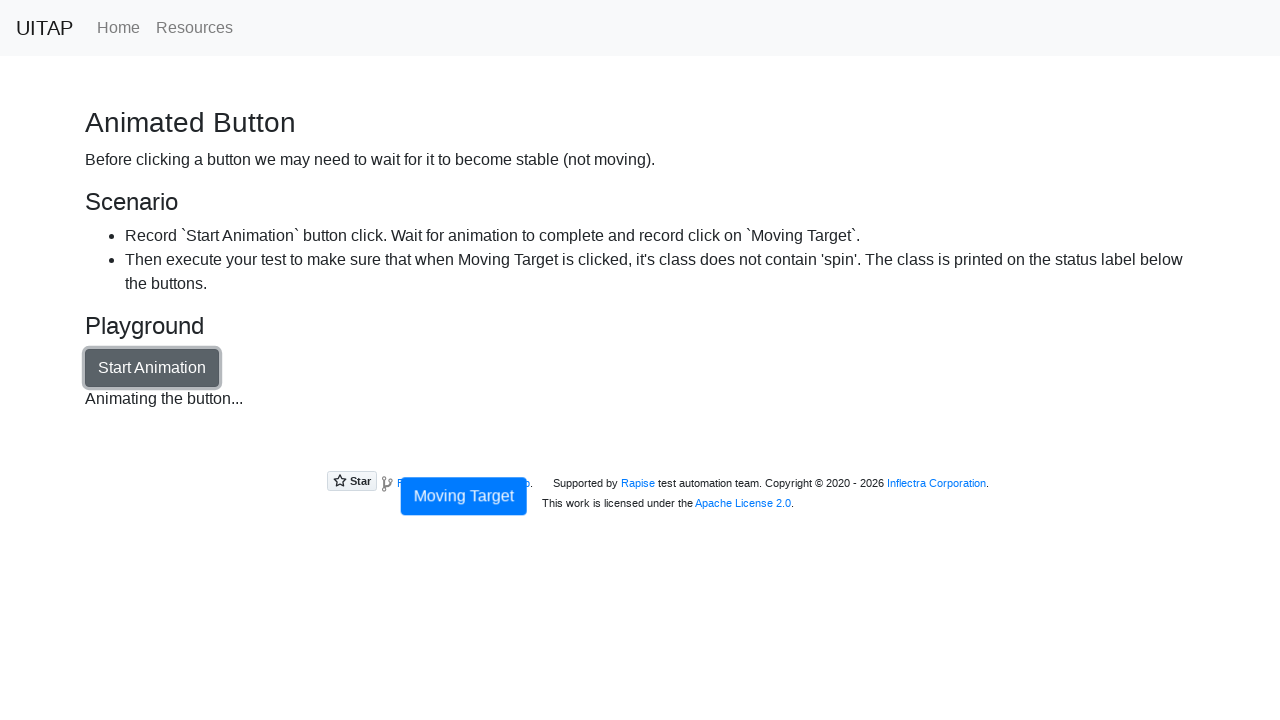

Checked moving target class: btn btn-primary spin
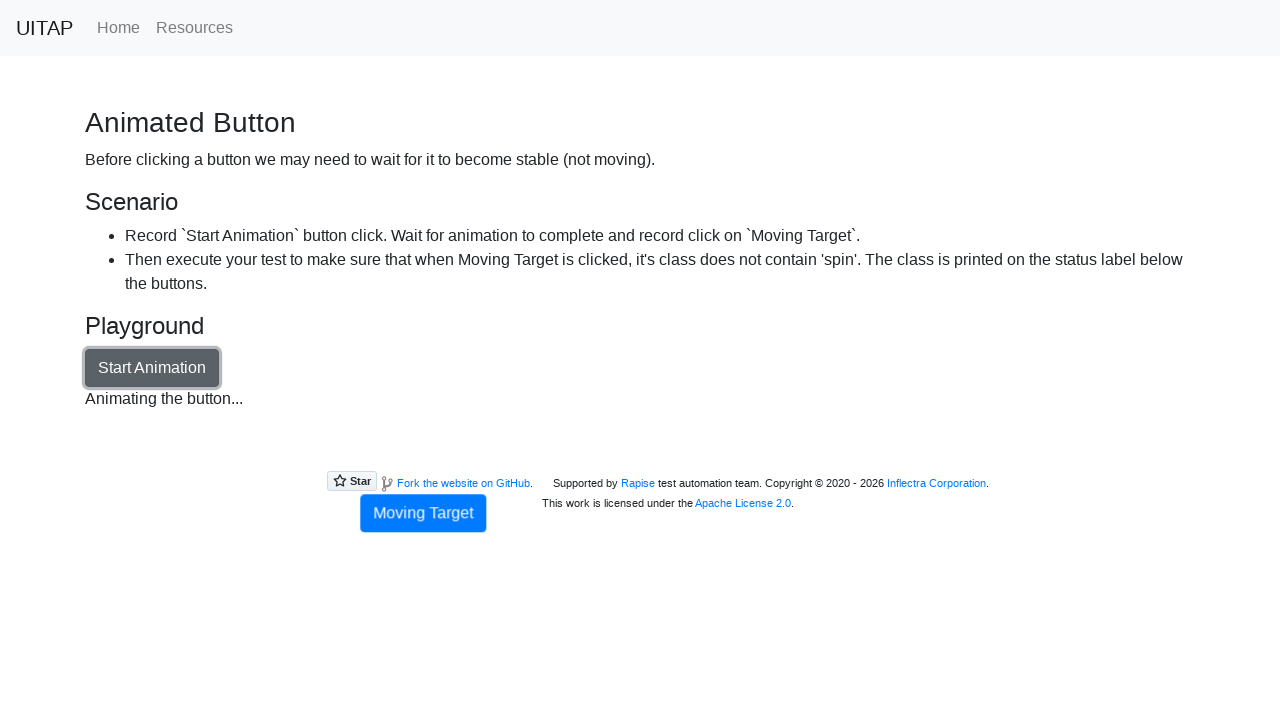

Checked moving target class: btn btn-primary spin
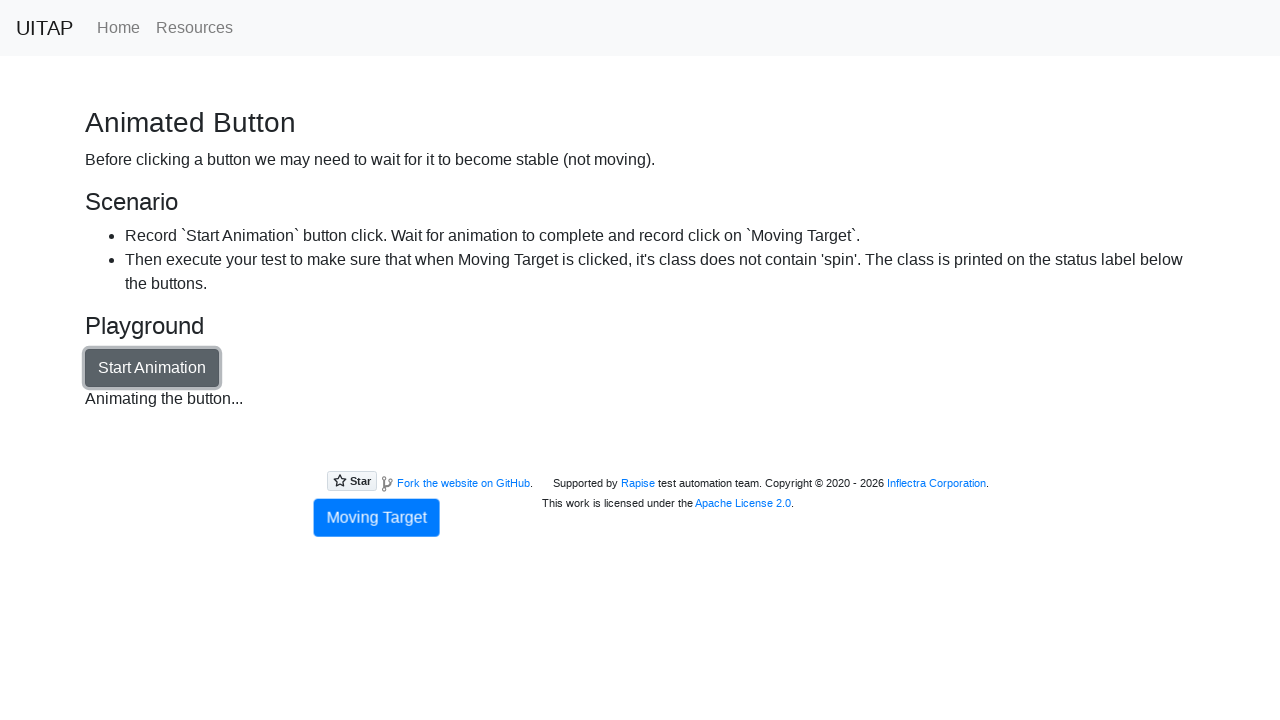

Checked moving target class: btn btn-primary spin
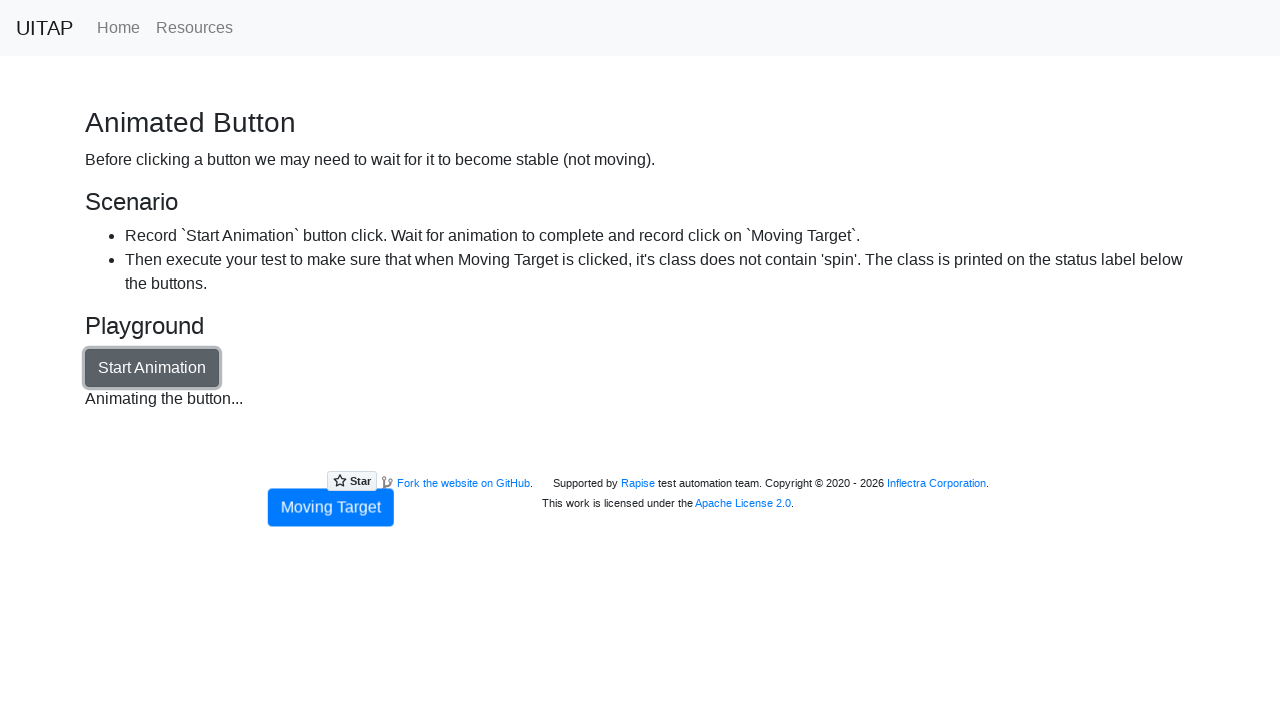

Checked moving target class: btn btn-primary spin
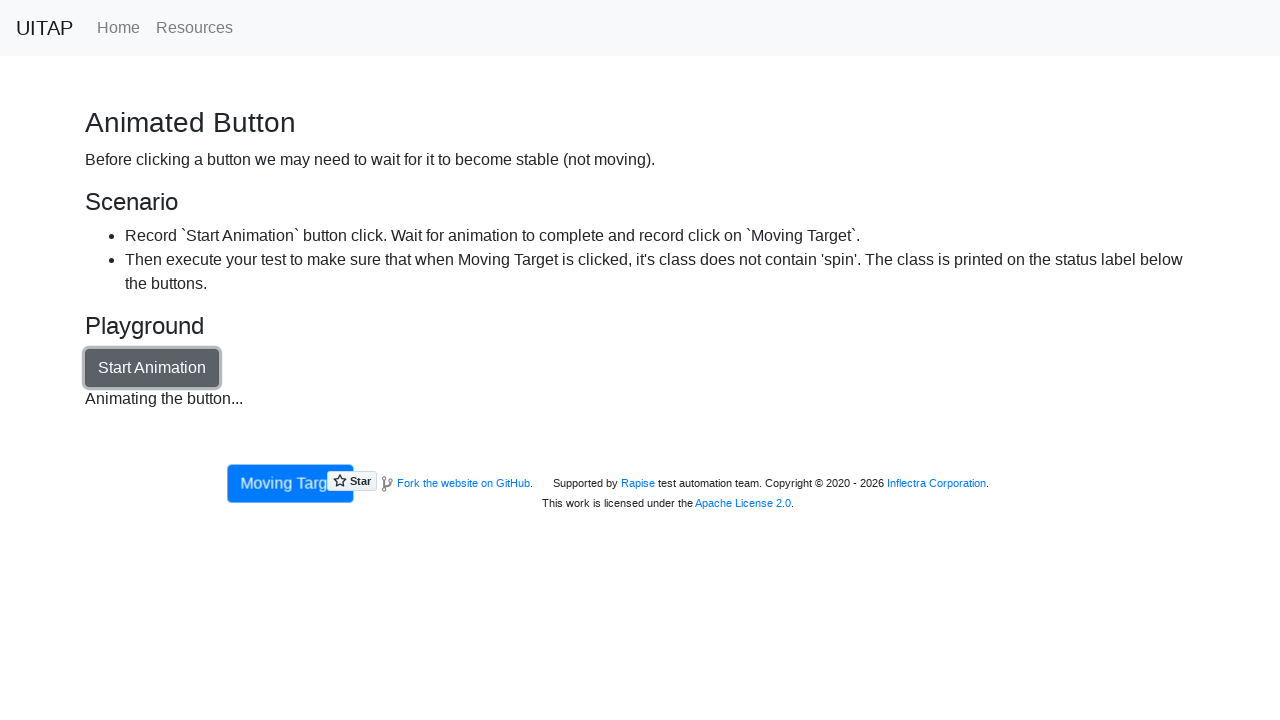

Checked moving target class: btn btn-primary spin
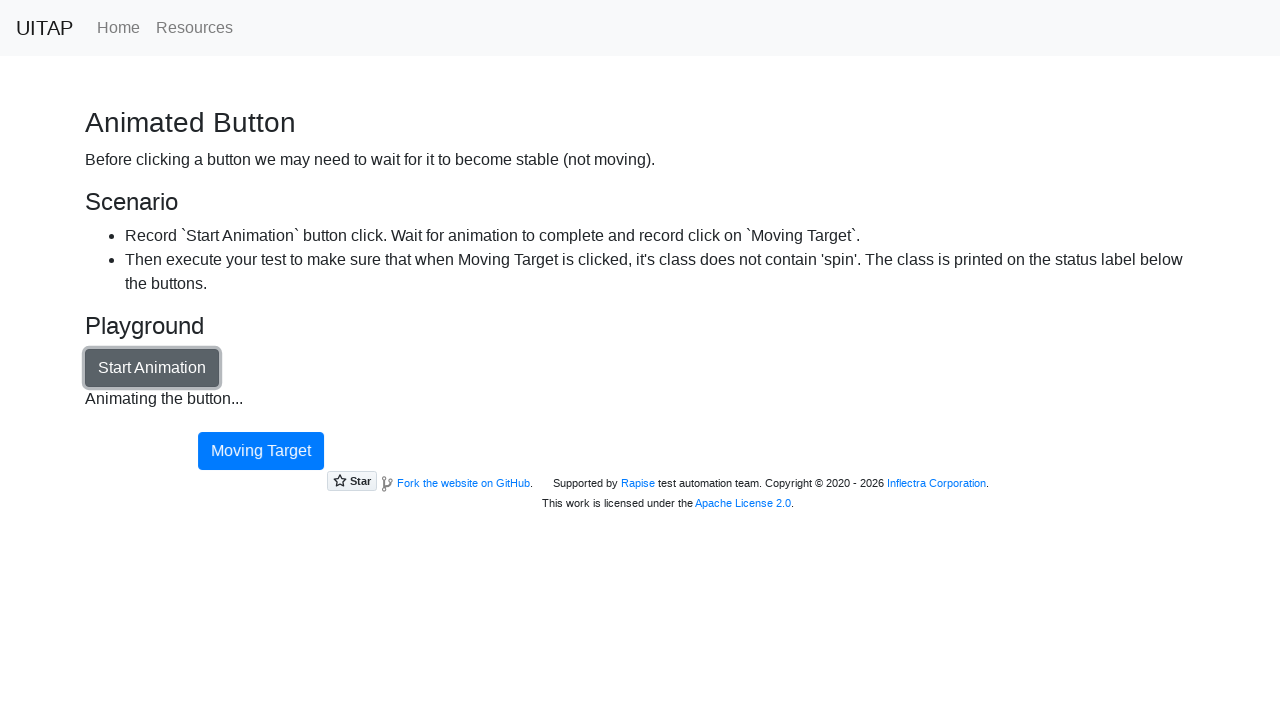

Checked moving target class: btn btn-primary spin
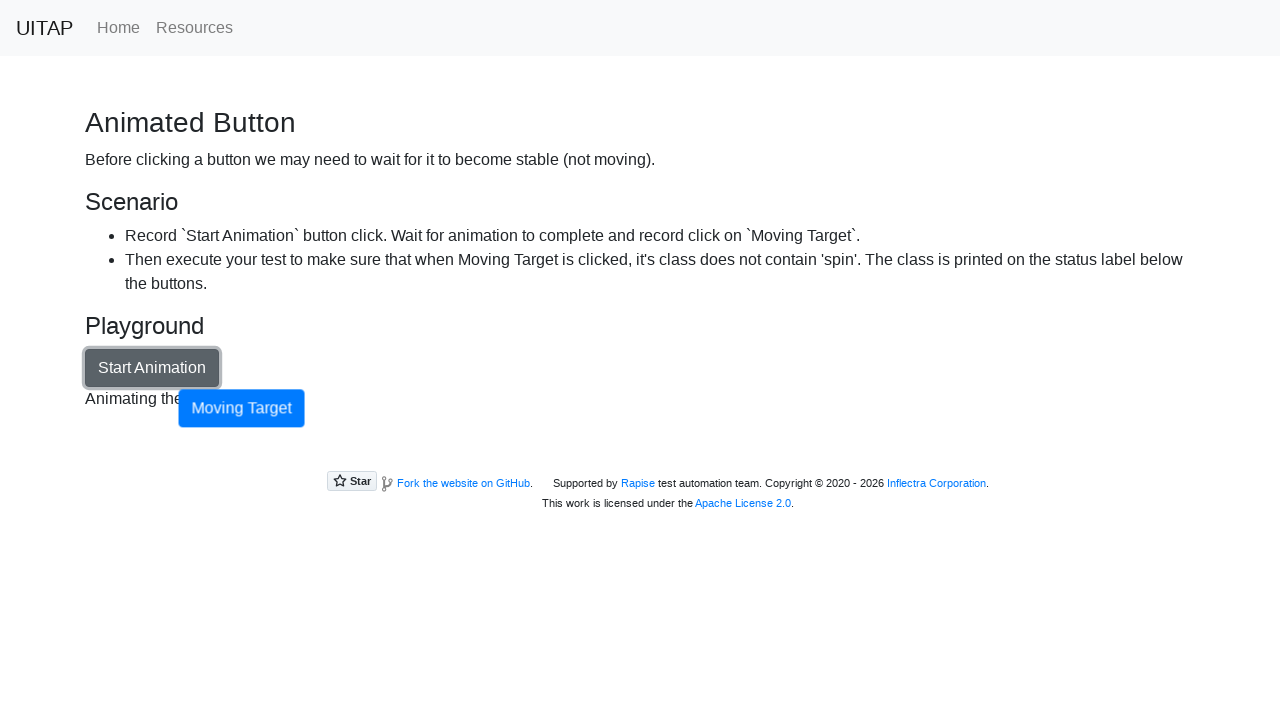

Checked moving target class: btn btn-primary spin
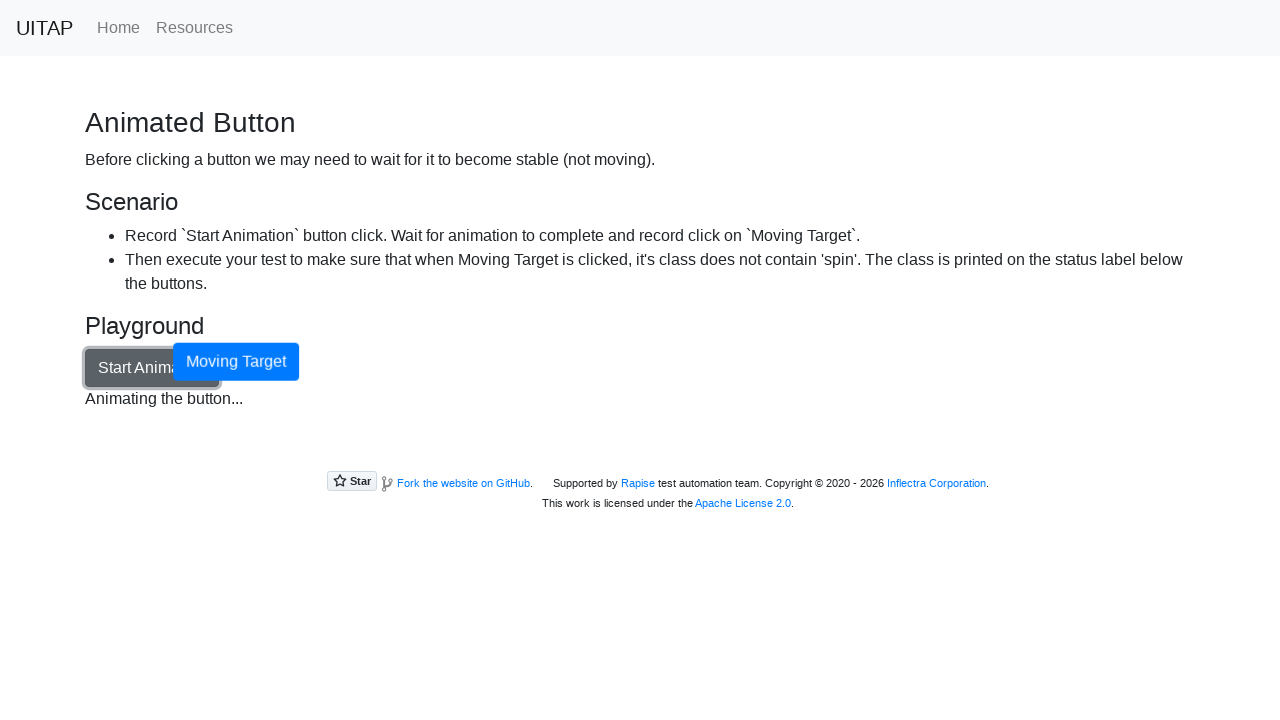

Checked moving target class: btn btn-primary spin
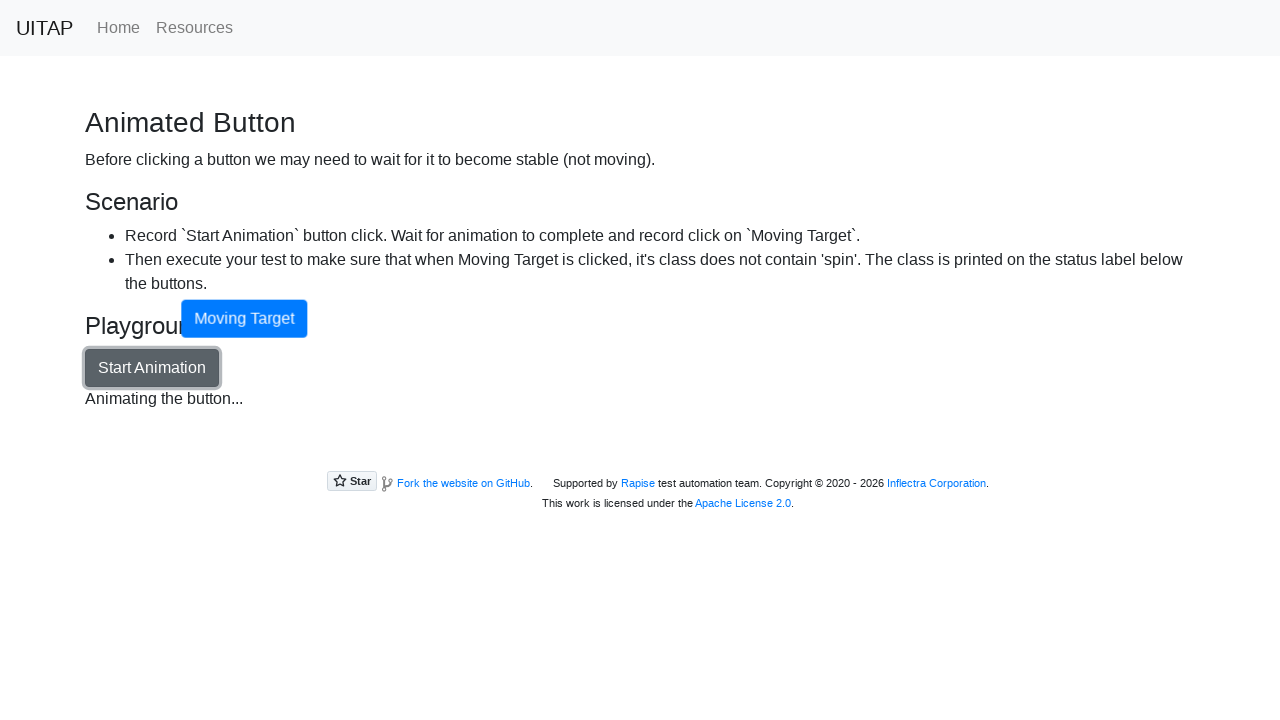

Checked moving target class: btn btn-primary spin
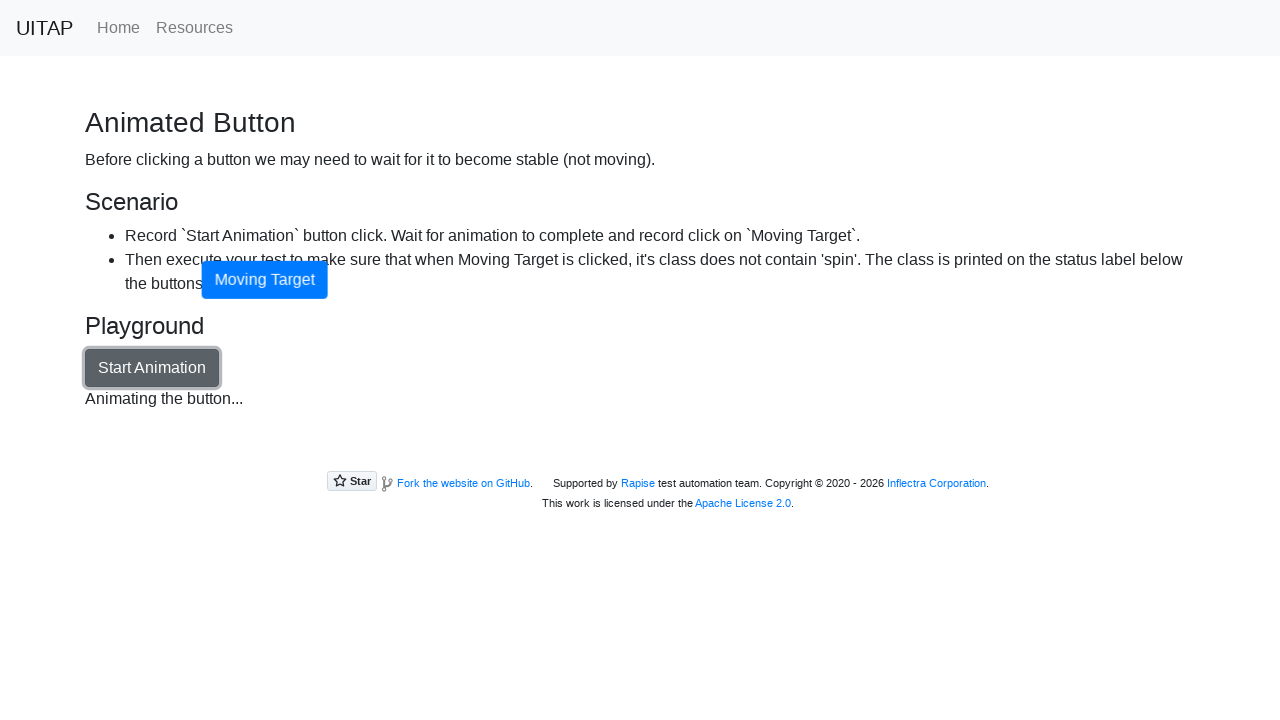

Checked moving target class: btn btn-primary spin
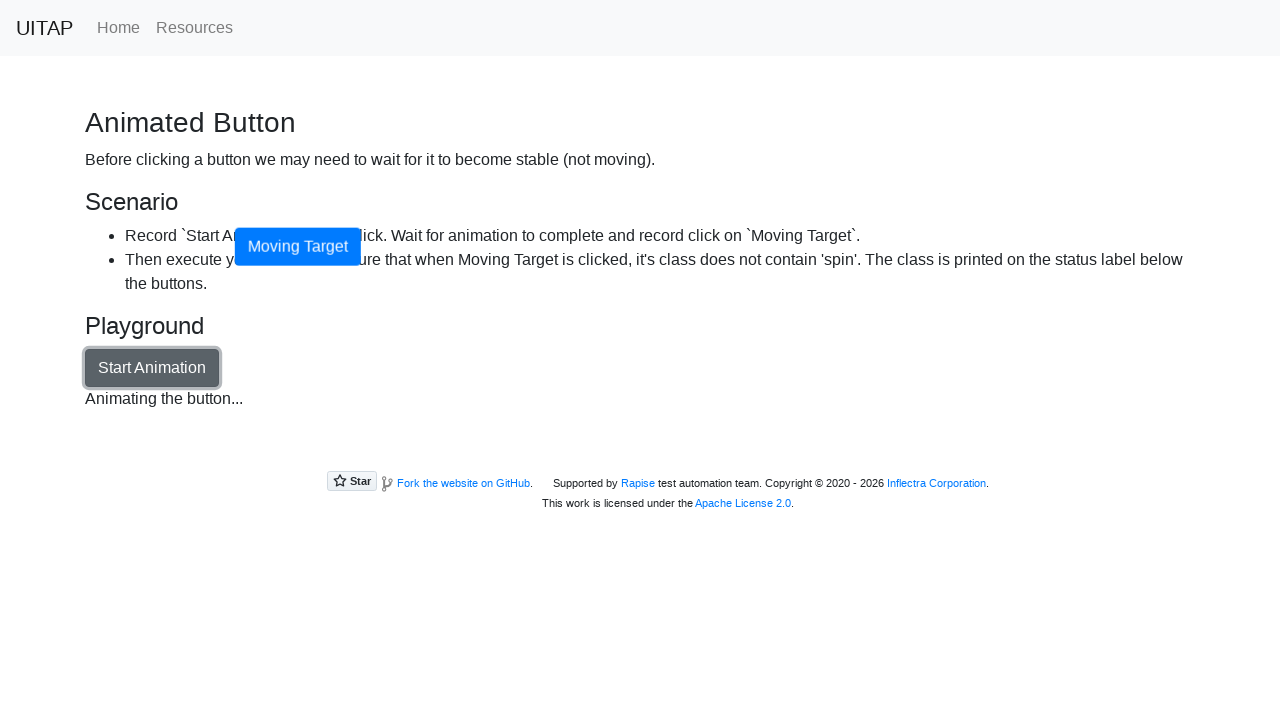

Checked moving target class: btn btn-primary spin
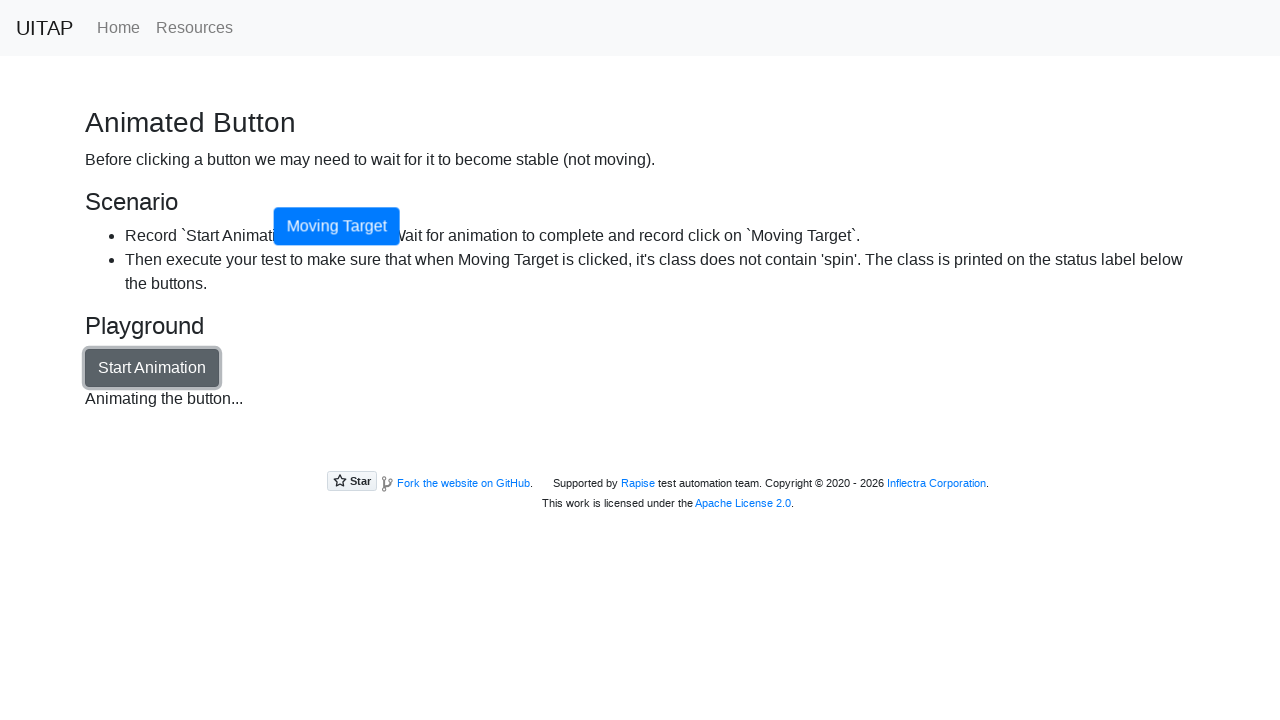

Checked moving target class: btn btn-primary spin
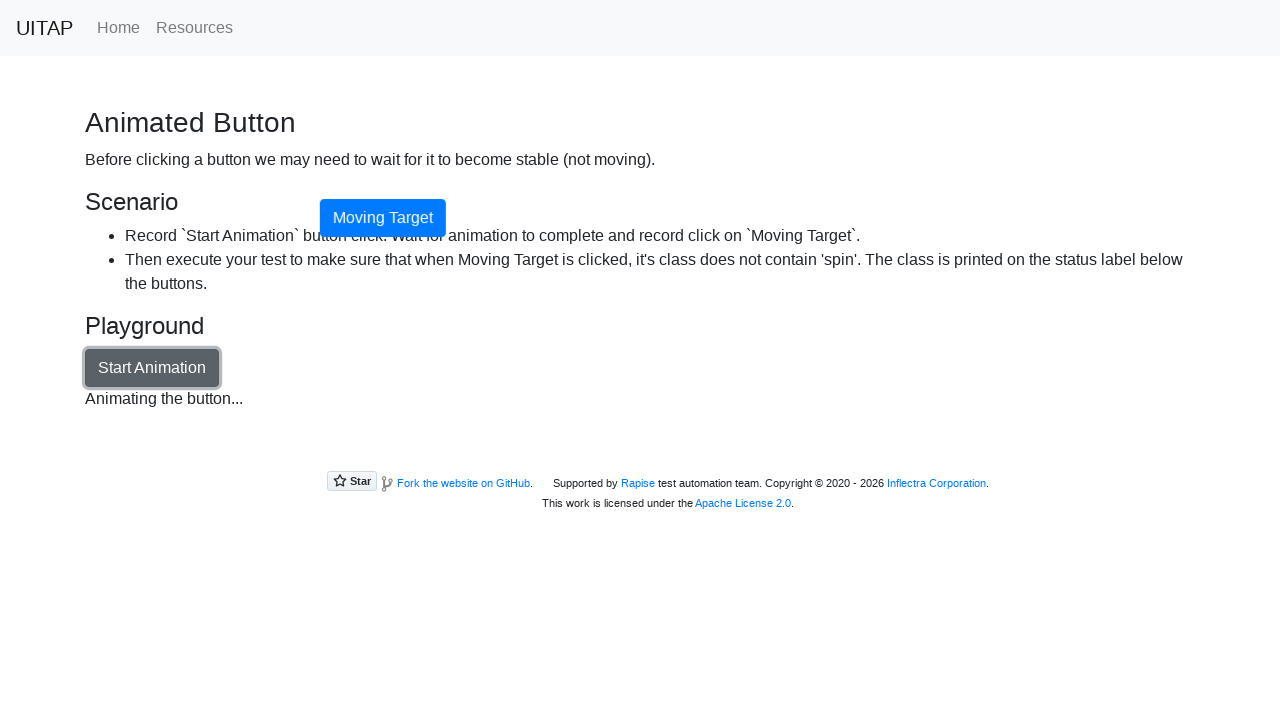

Checked moving target class: btn btn-primary spin
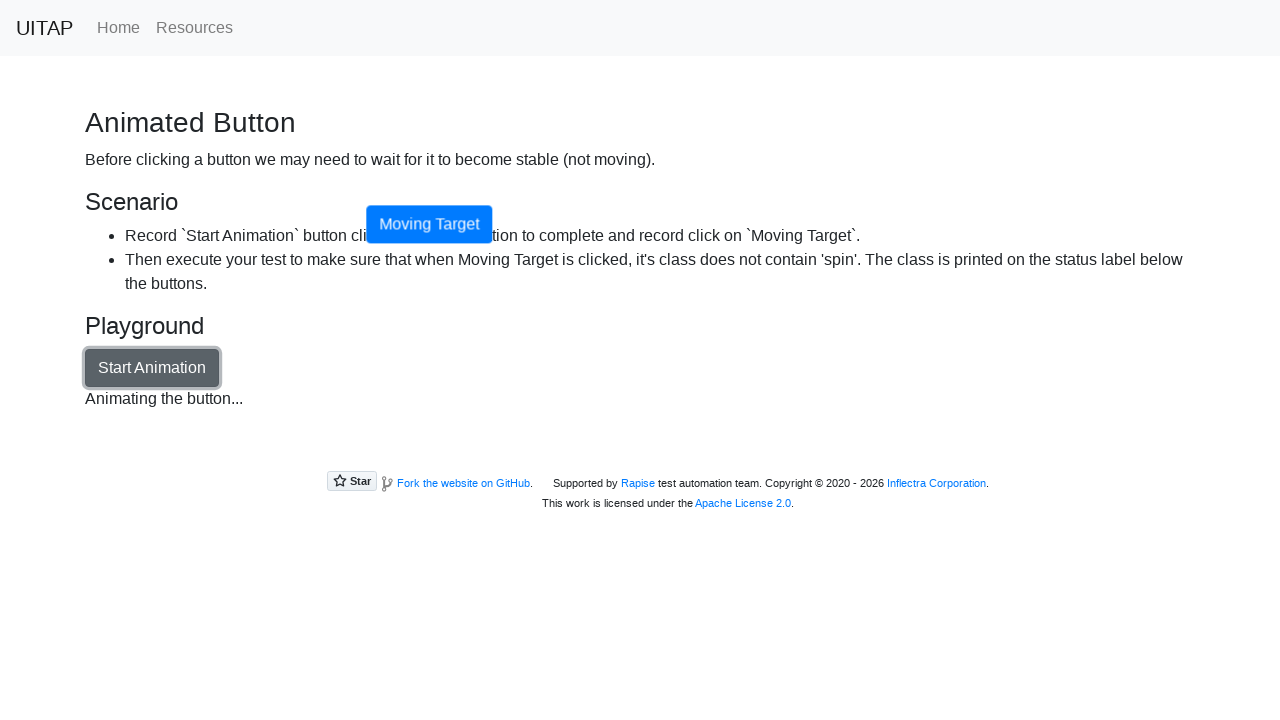

Checked moving target class: btn btn-primary spin
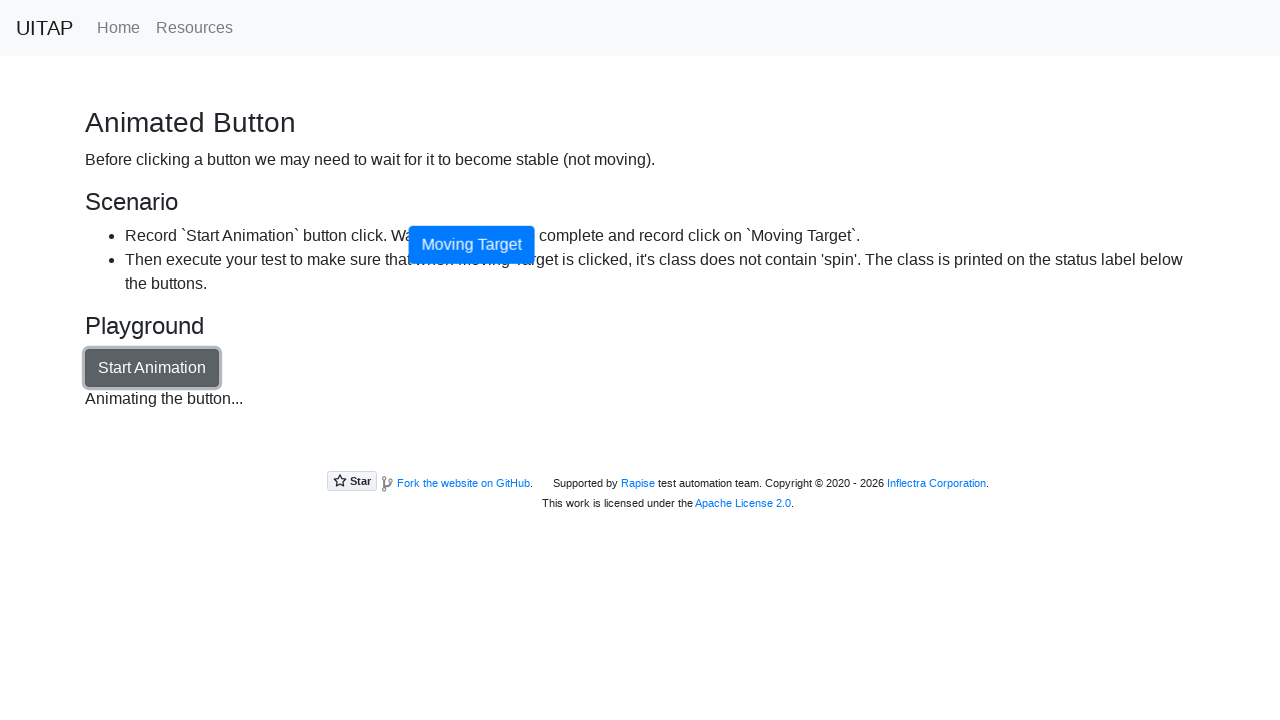

Checked moving target class: btn btn-primary spin
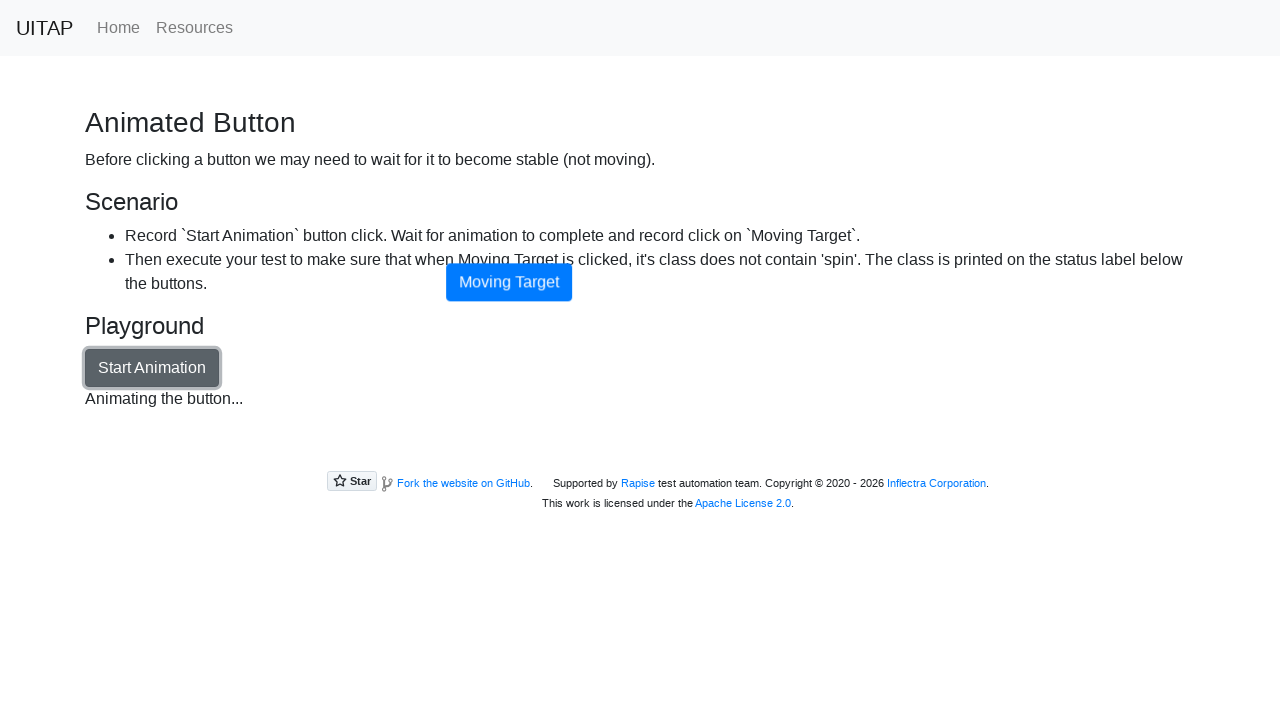

Checked moving target class: btn btn-primary spin
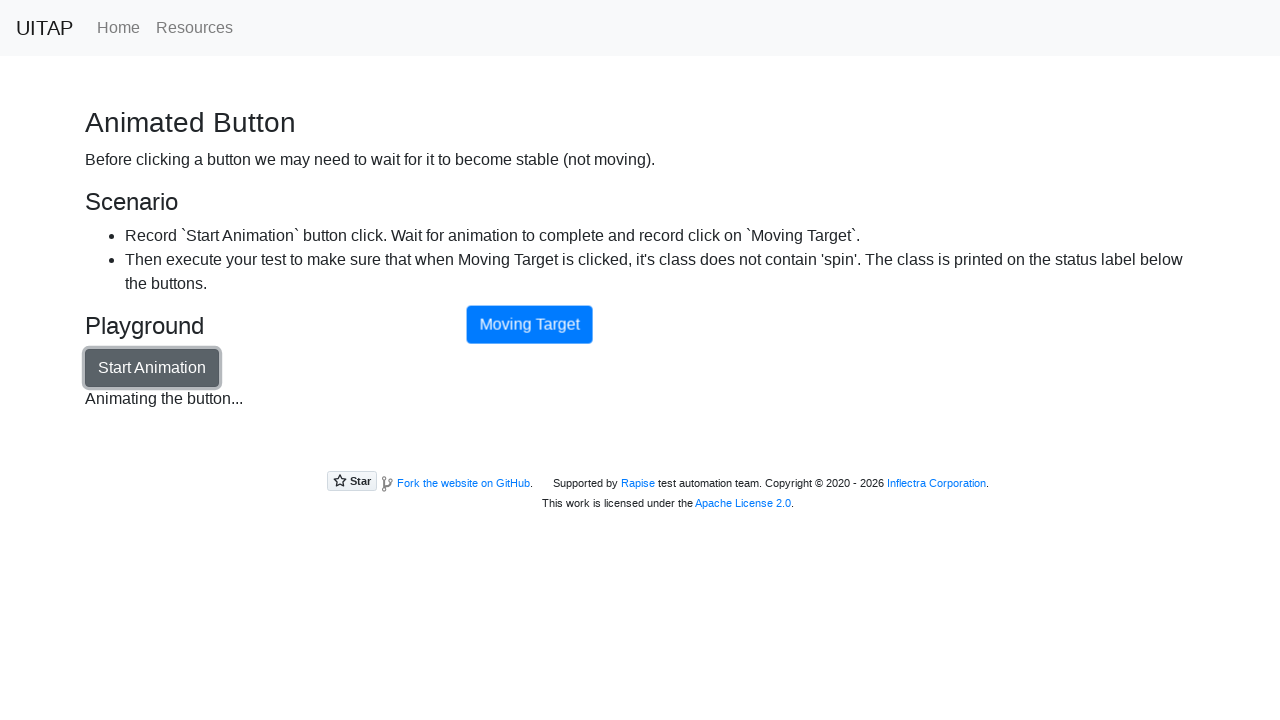

Checked moving target class: btn btn-primary spin
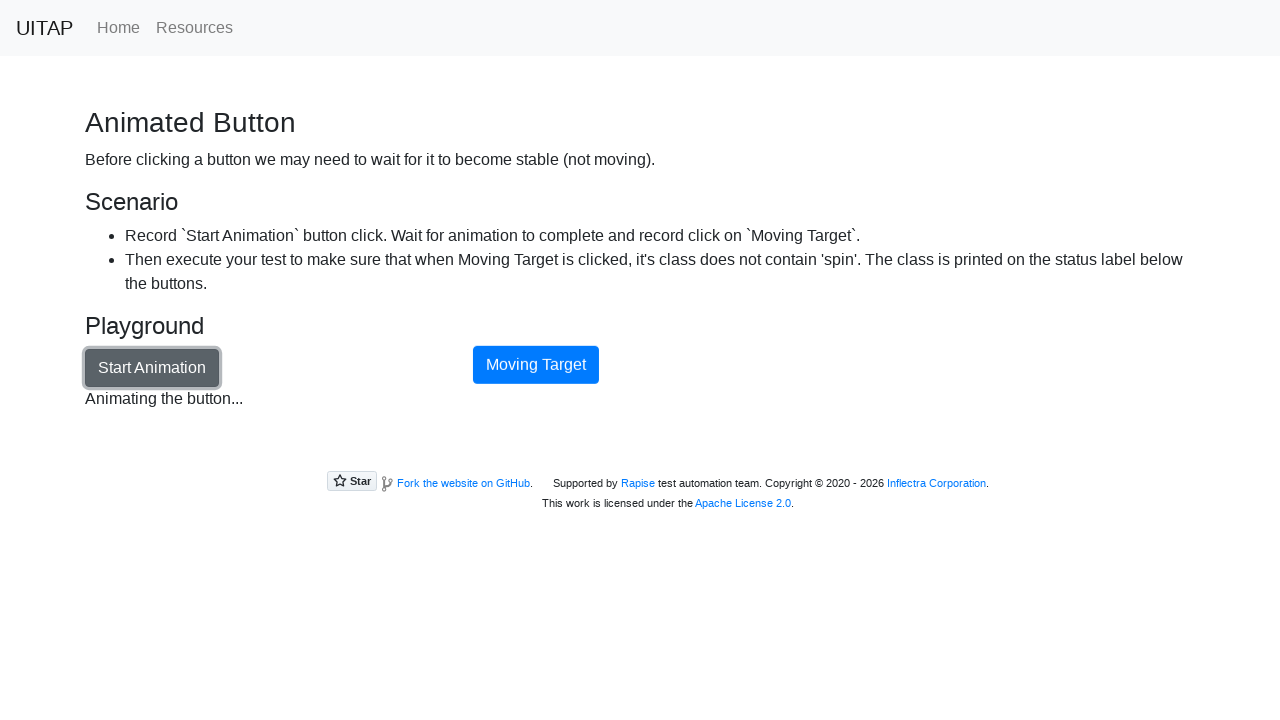

Checked moving target class: btn btn-primary
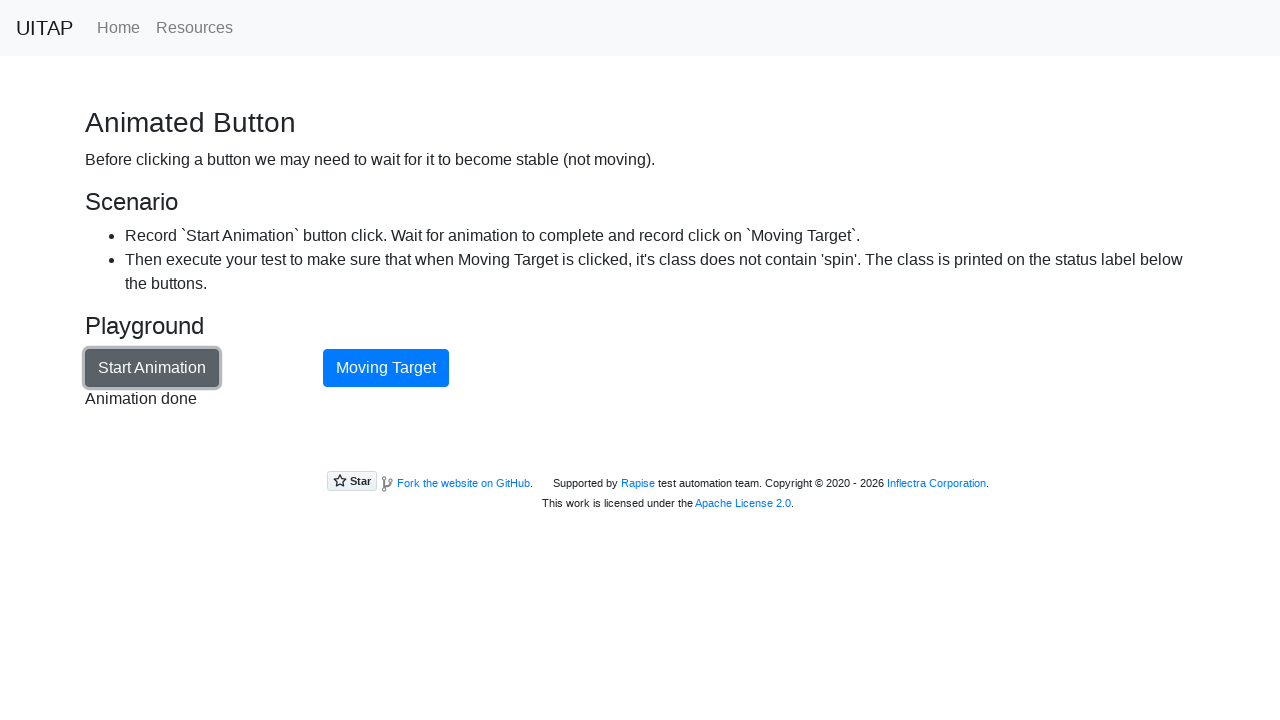

Clicked the moving target button after animation completed at (386, 368) on internal:role=button[name="Moving Target"i]
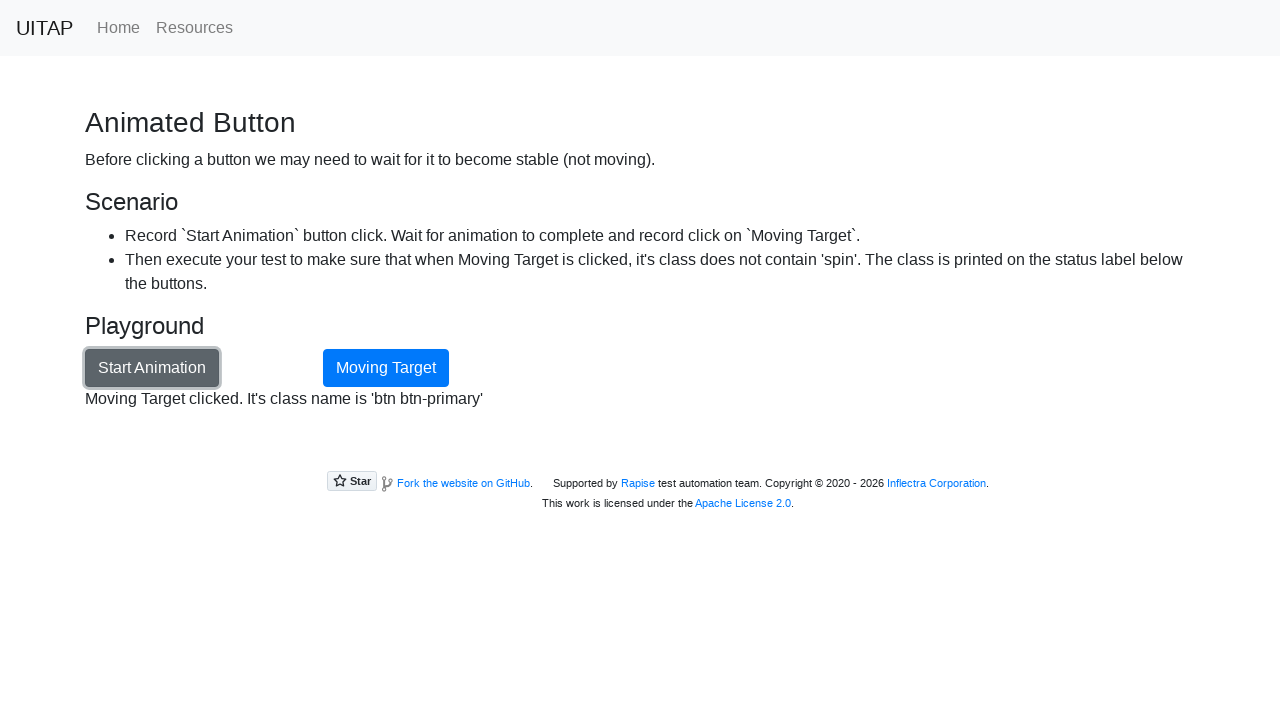

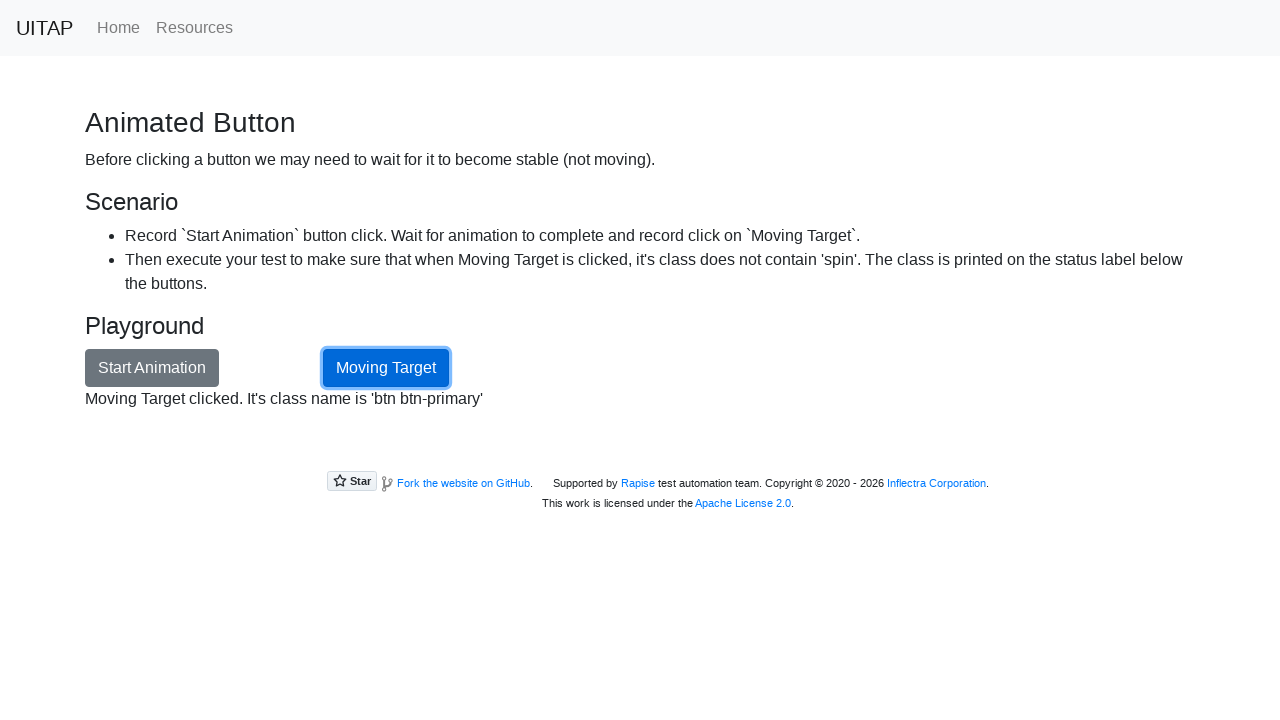